Tests confirmation popup/alert functionality by clicking a confirm button and dismissing the resulting alert dialog.

Starting URL: https://seleniumautomationpractice.blogspot.com/2018/01/blog-post.html

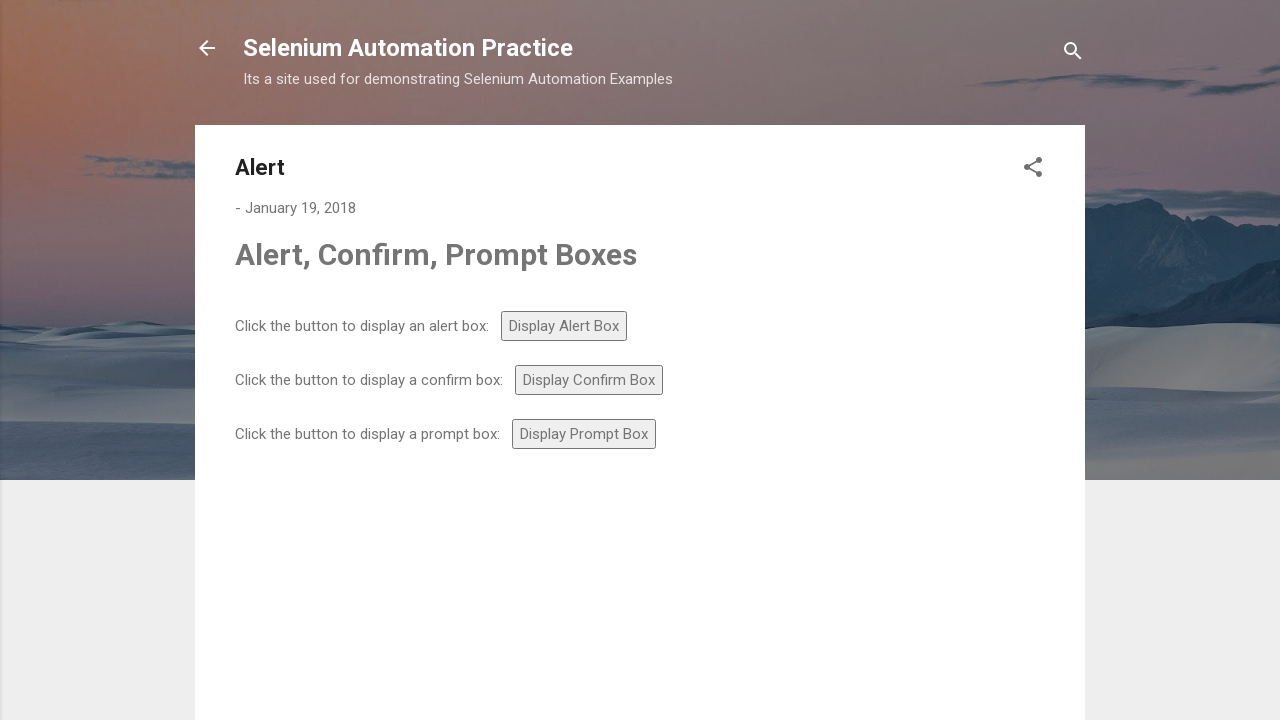

Clicked confirm button to trigger confirmation alert at (589, 380) on #confirm
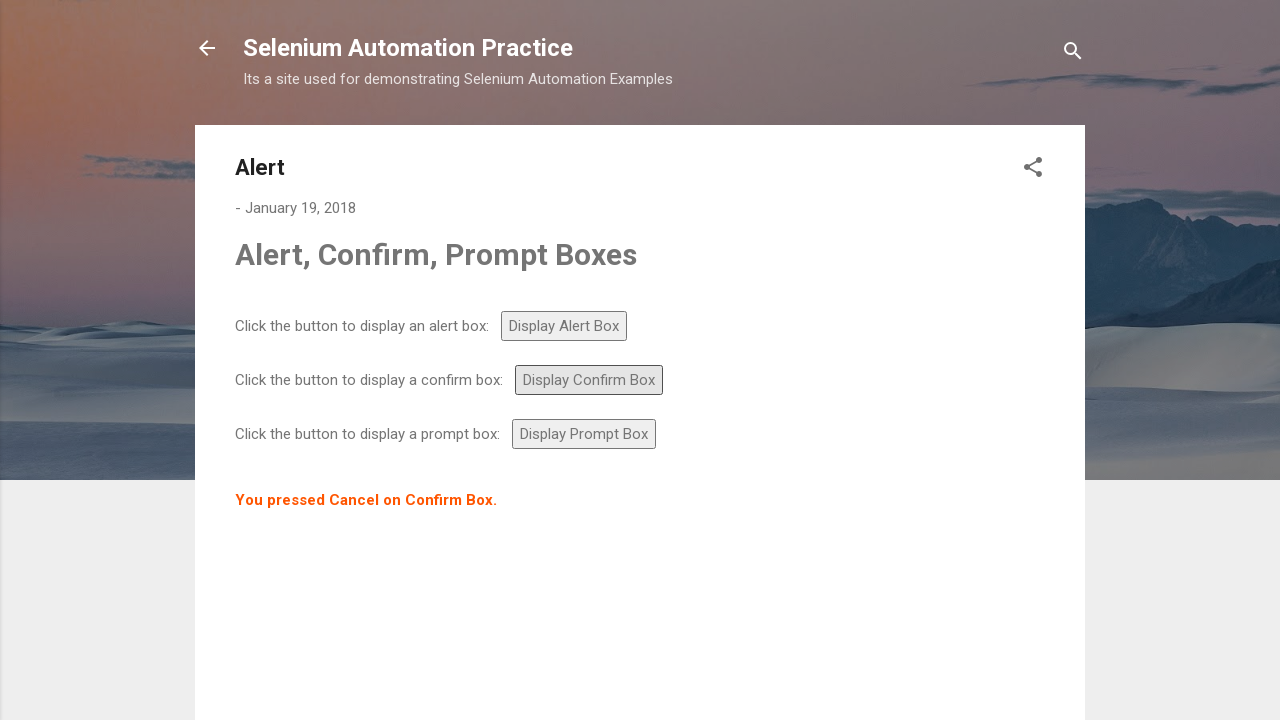

Set up dialog handler to dismiss alerts
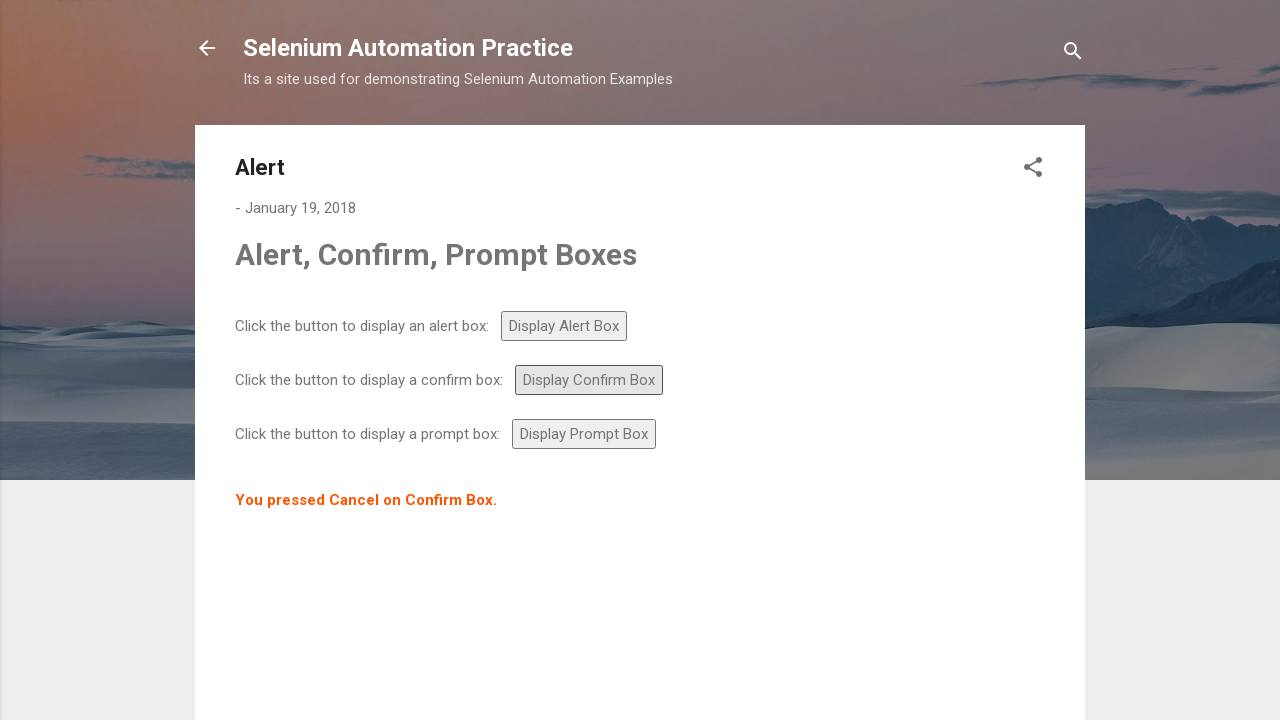

Clicked confirm button again to trigger and dismiss confirmation dialog at (589, 380) on #confirm
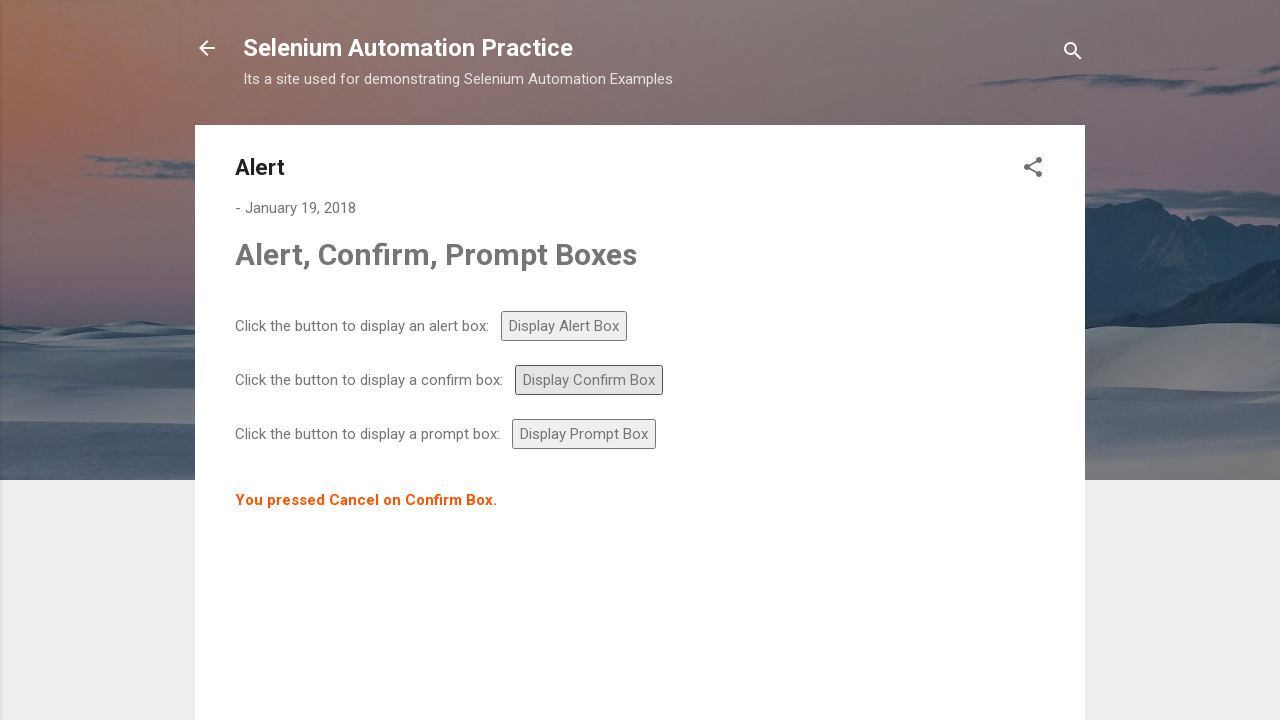

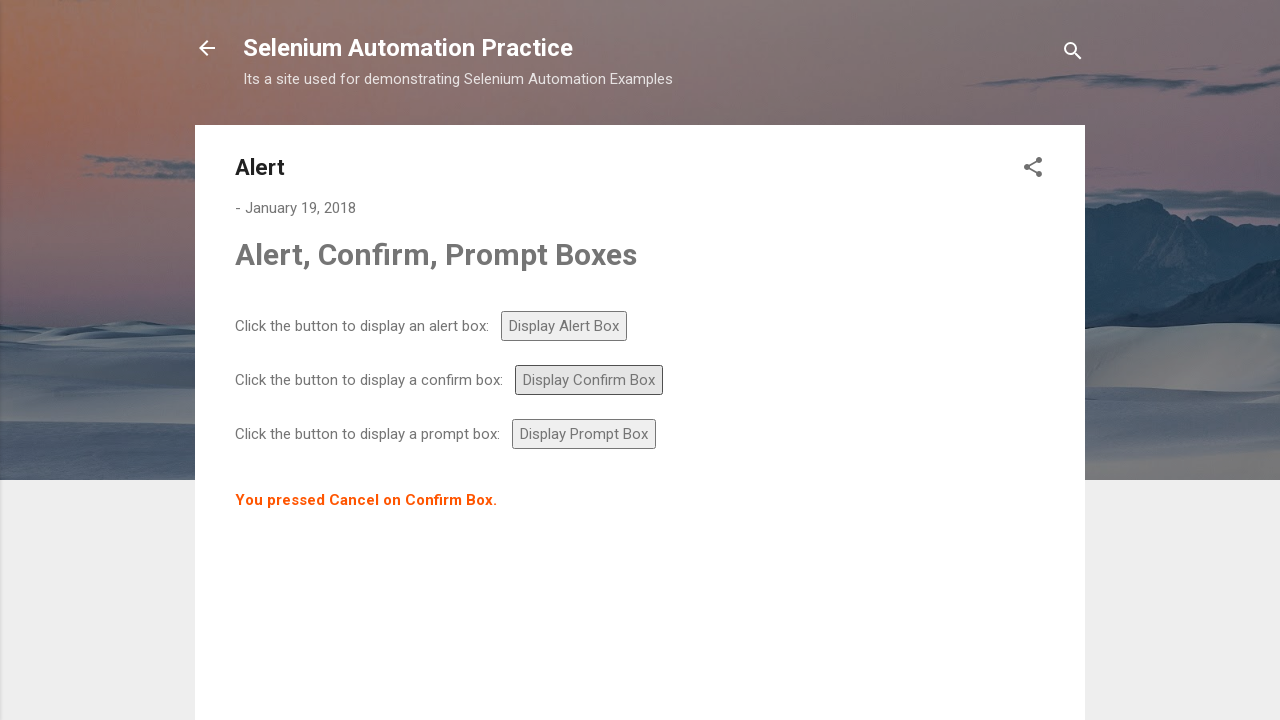